Tests file download functionality by clicking the download button on a test page

Starting URL: https://rahulshettyacademy.com/upload-download-test/index.html

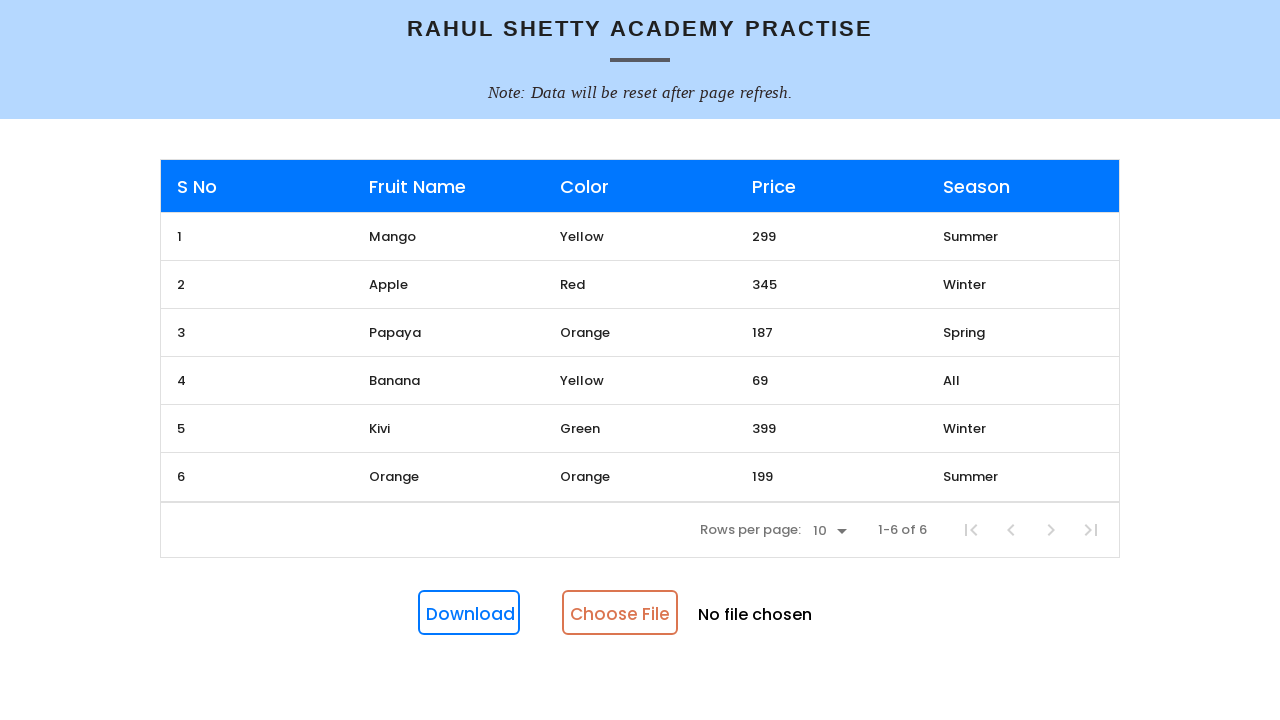

Clicked download button to trigger file download at (469, 613) on #downloadButton
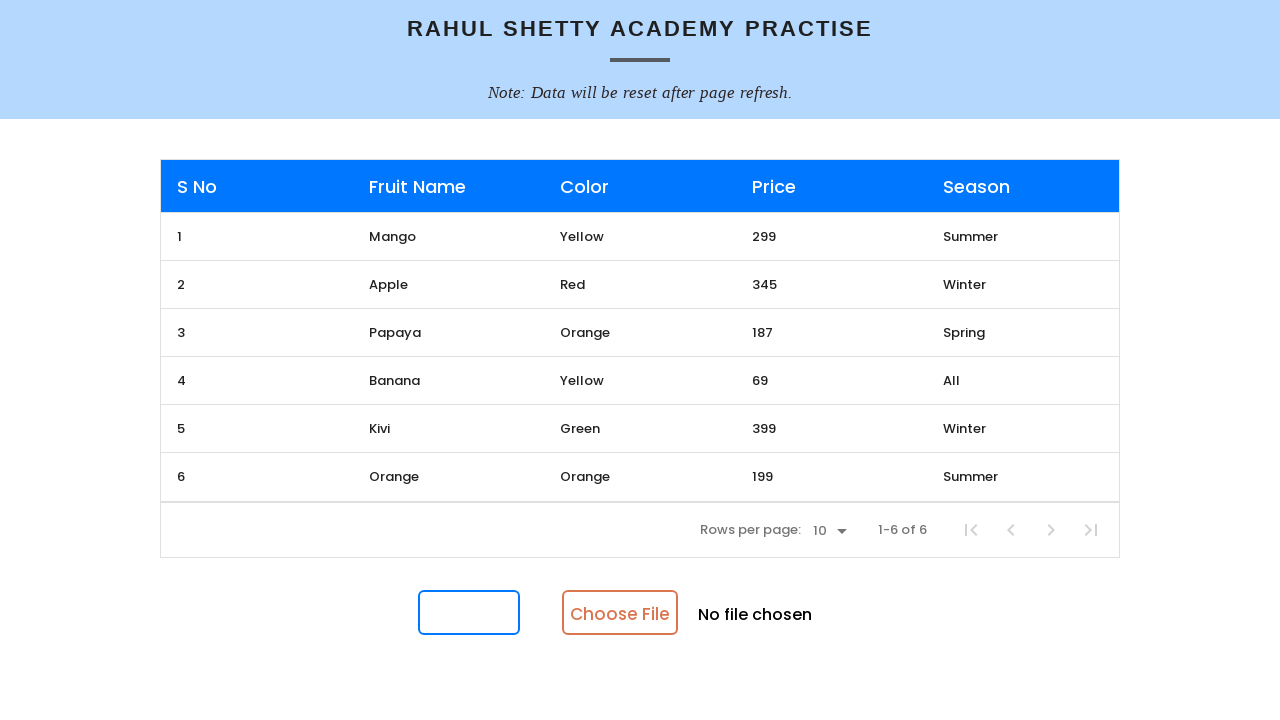

Waited 3 seconds for download to initiate
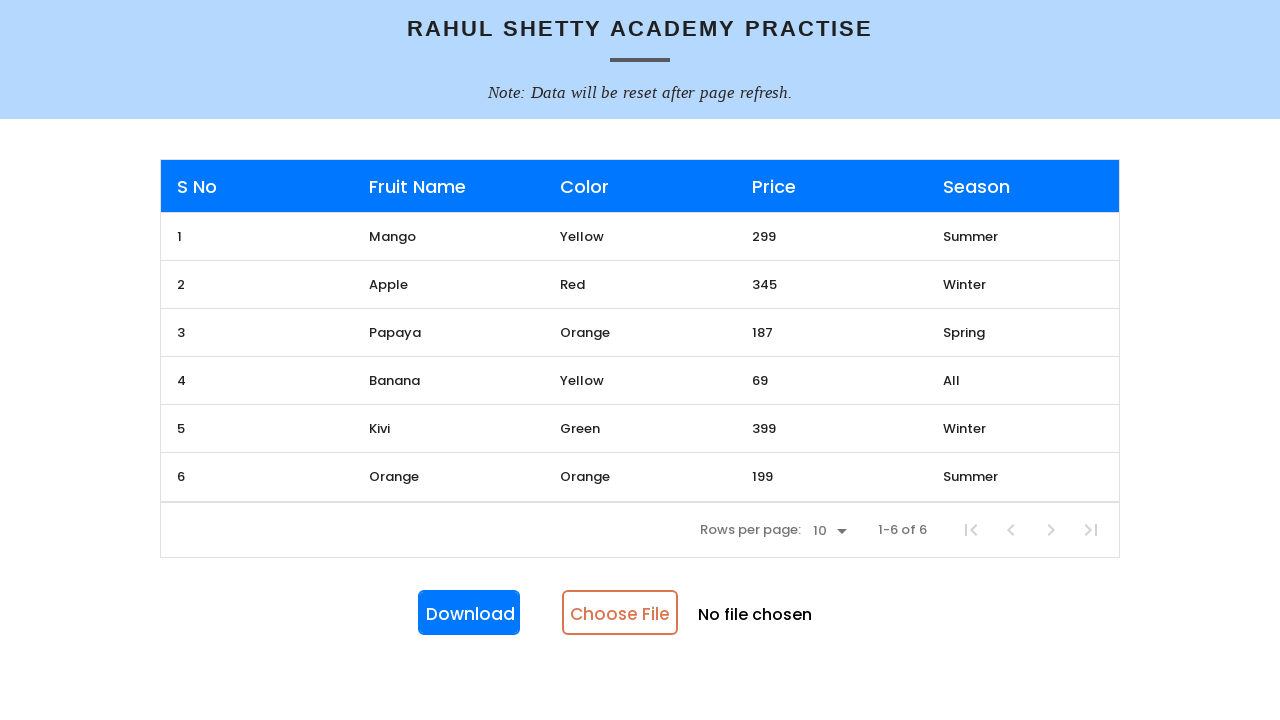

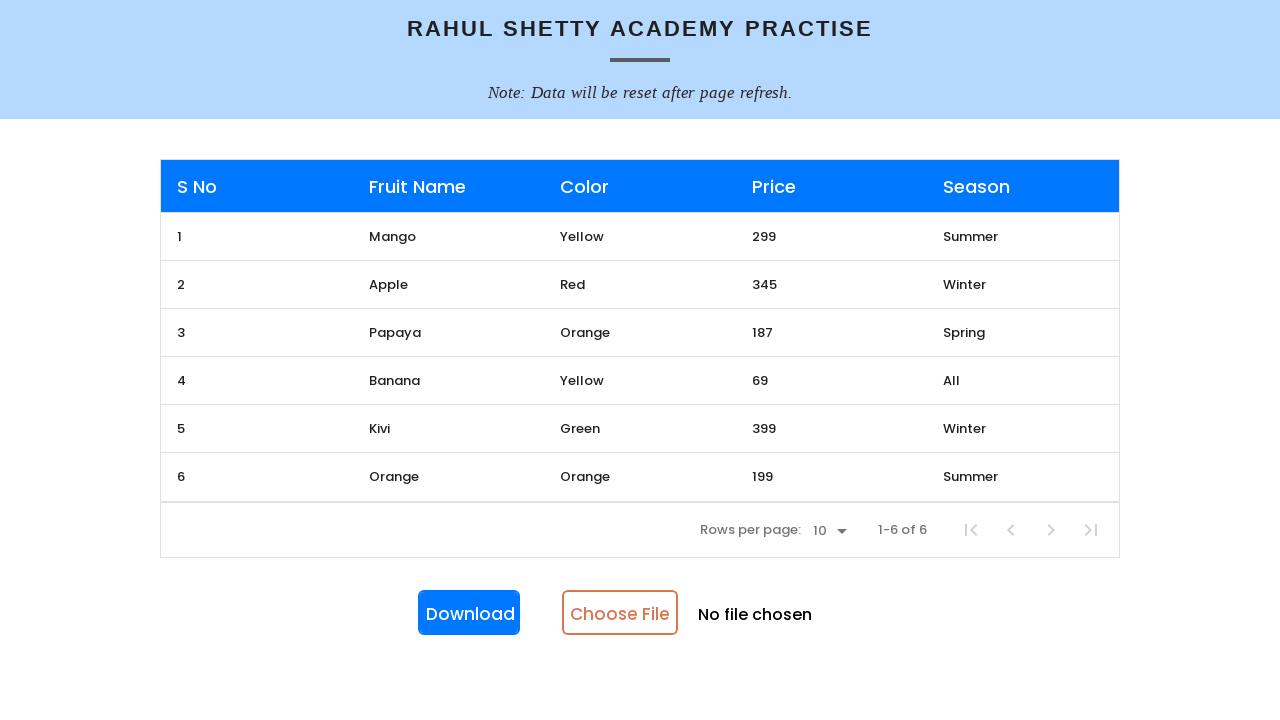